Tests calculator addition functionality by entering two numbers and clicking the sum button, then verifying the result

Starting URL: https://antoniotrindade.com.br/treinoautomacao/desafiosoma.html

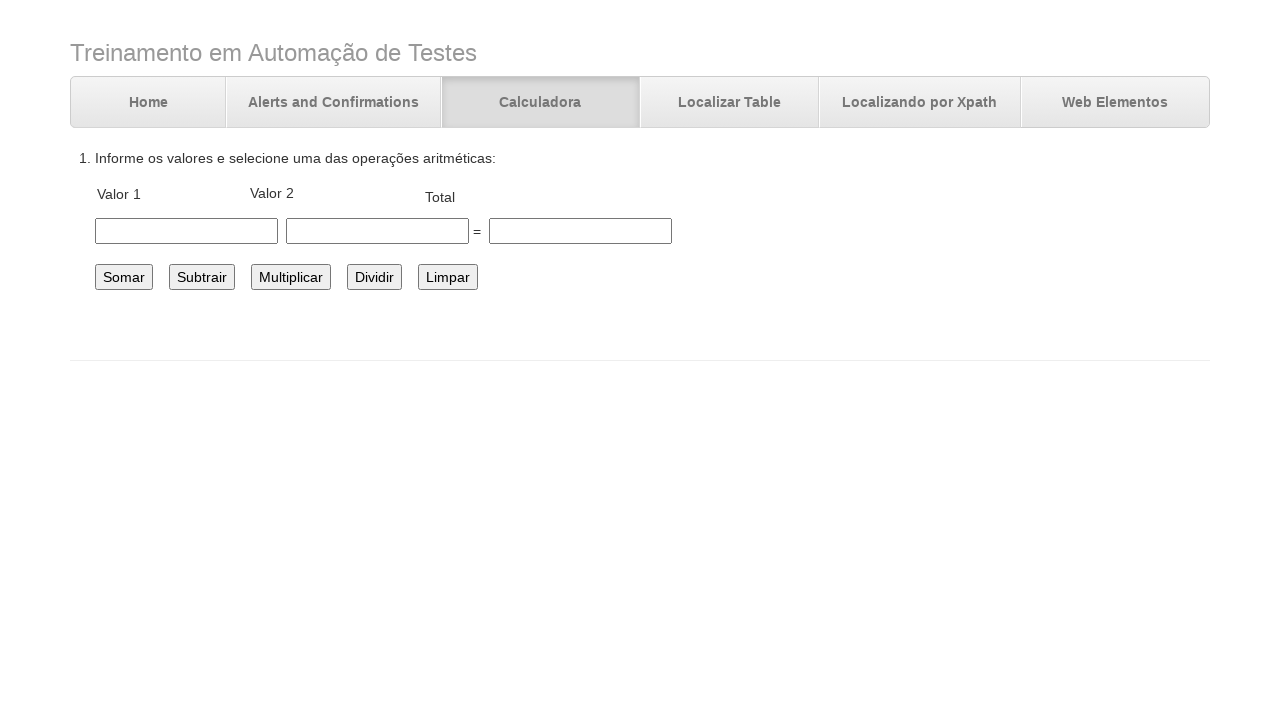

Filled first number field with 20.0 on #number1
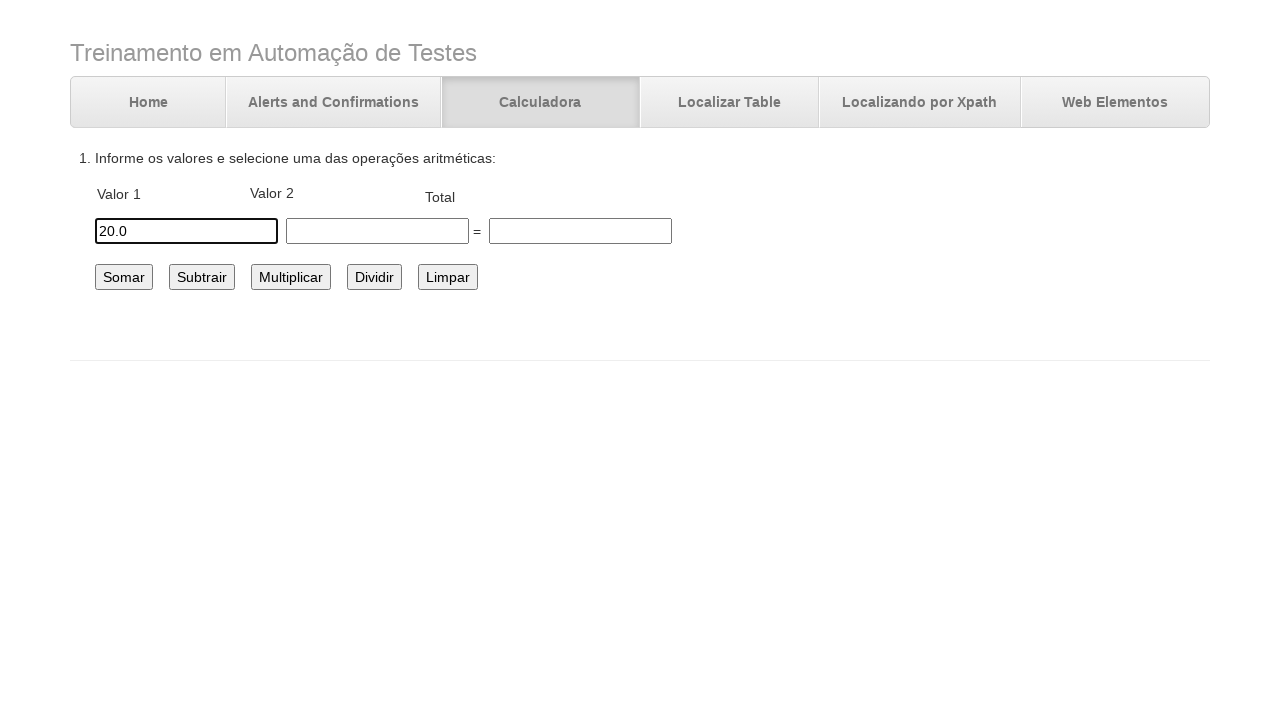

Filled second number field with 45.6 on #number2
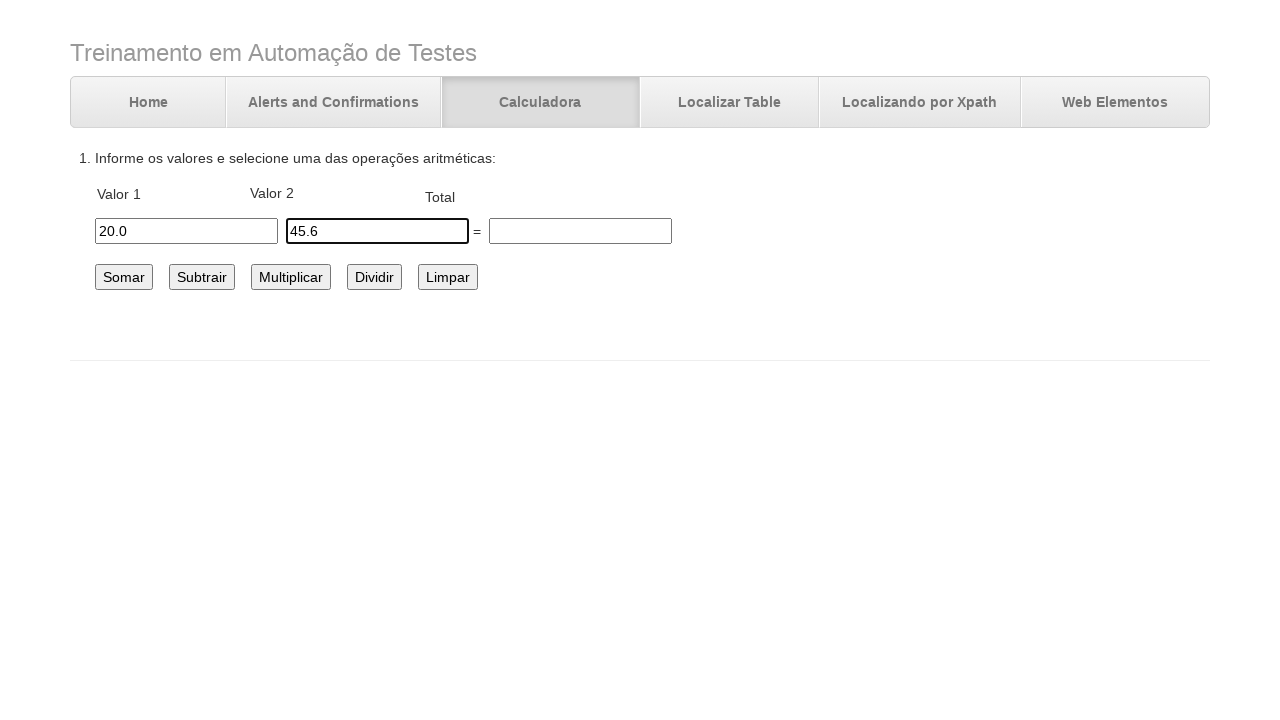

Clicked the sum button at (124, 277) on input[value='Somar']
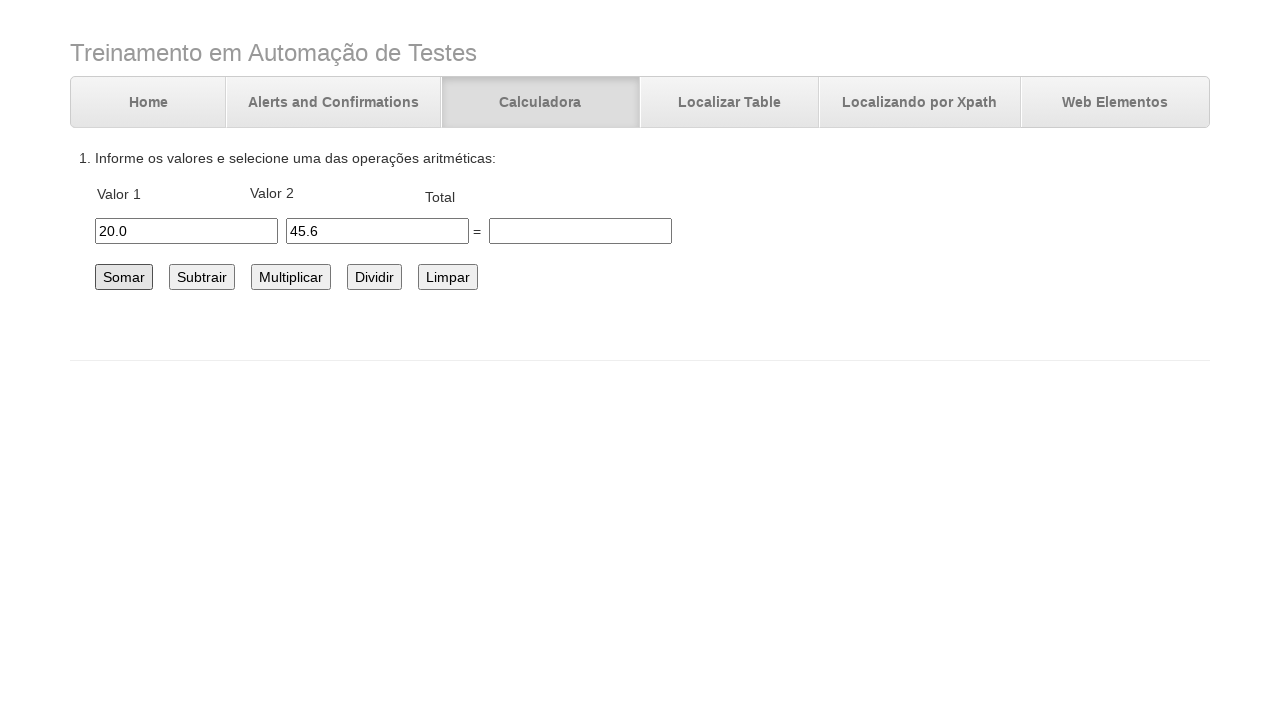

Verified result equals 65.6 in total field
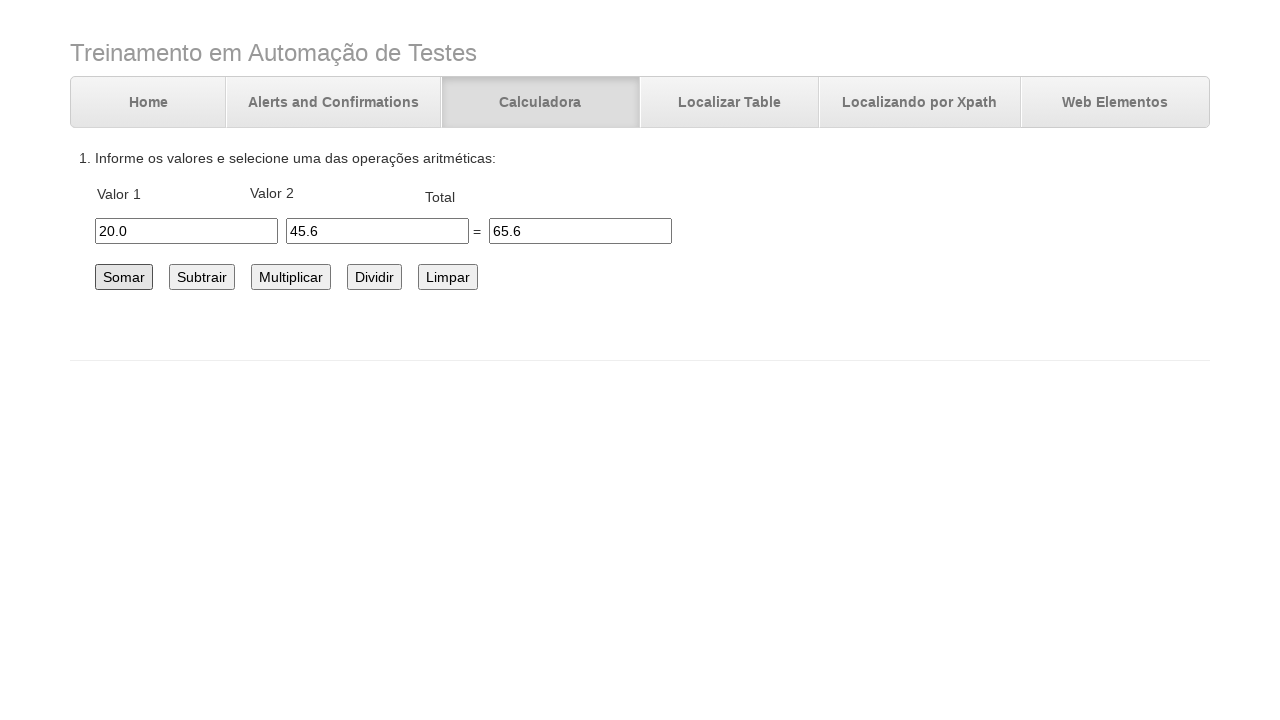

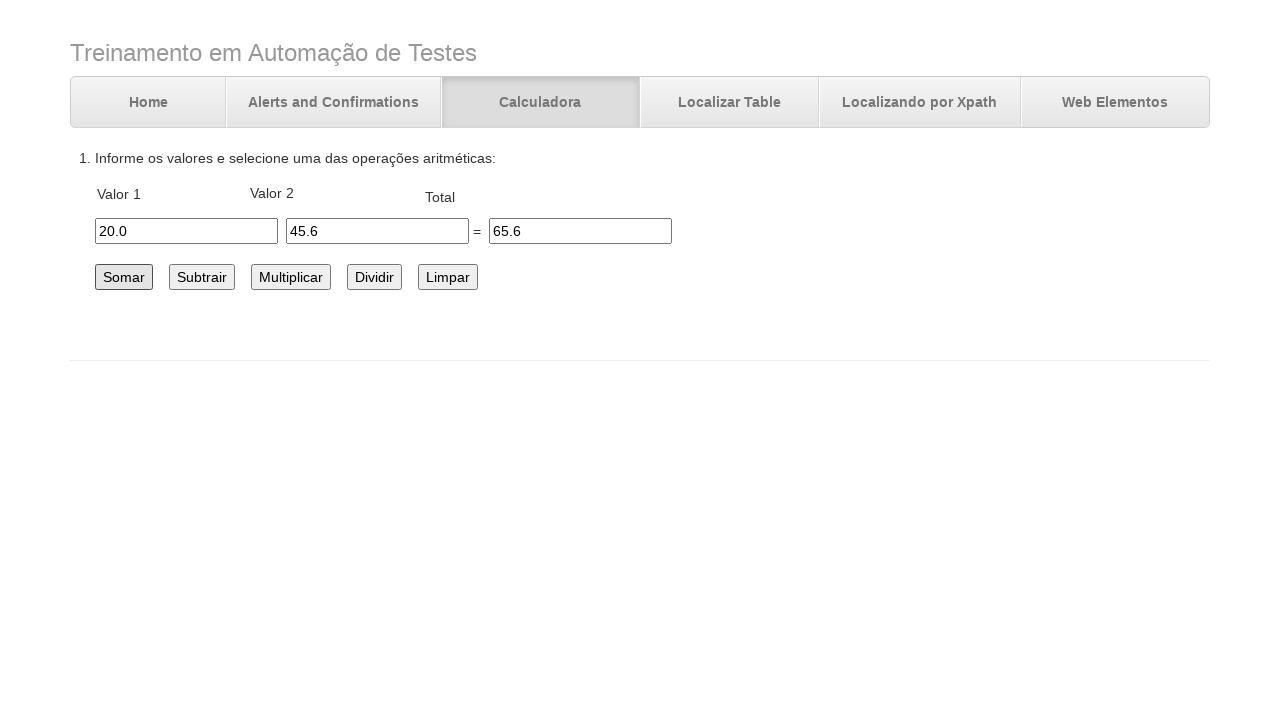